Tests drag and drop functionality by dragging an element to a drop zone and validating the text changes to "Dropped!" and background color changes

Starting URL: https://demoqa.com/droppable

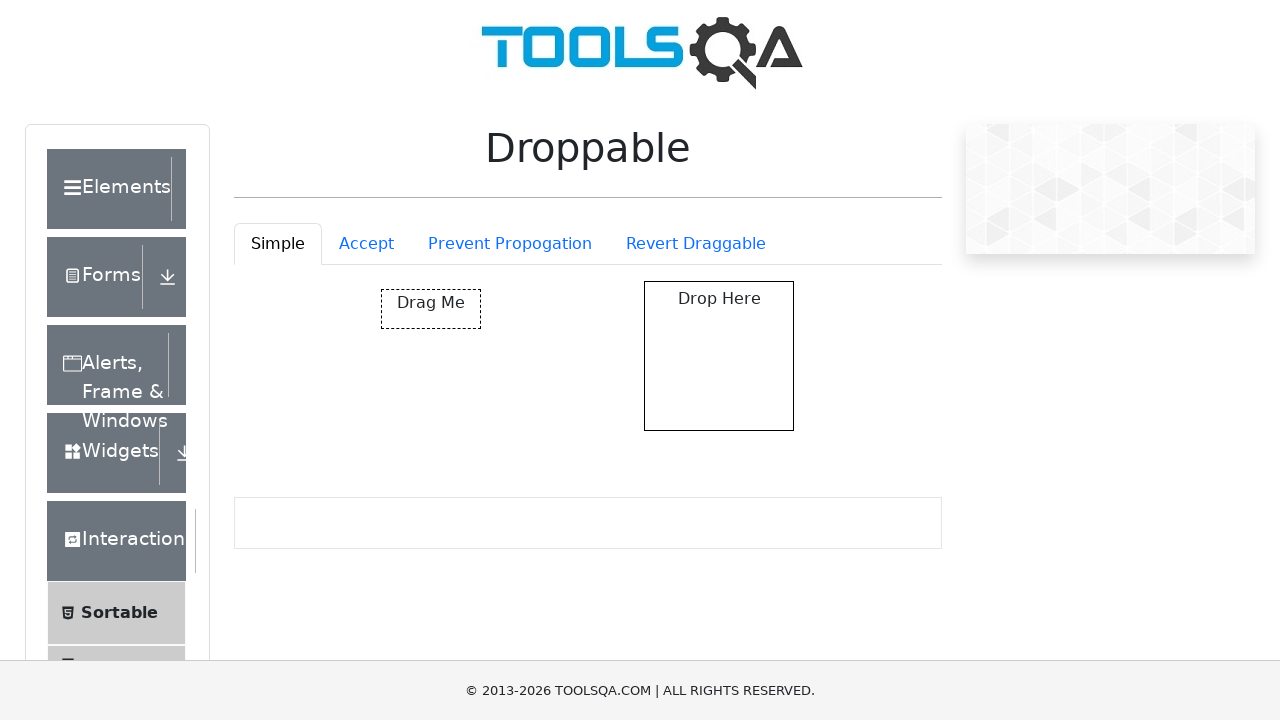

Located draggable element with id 'draggable'
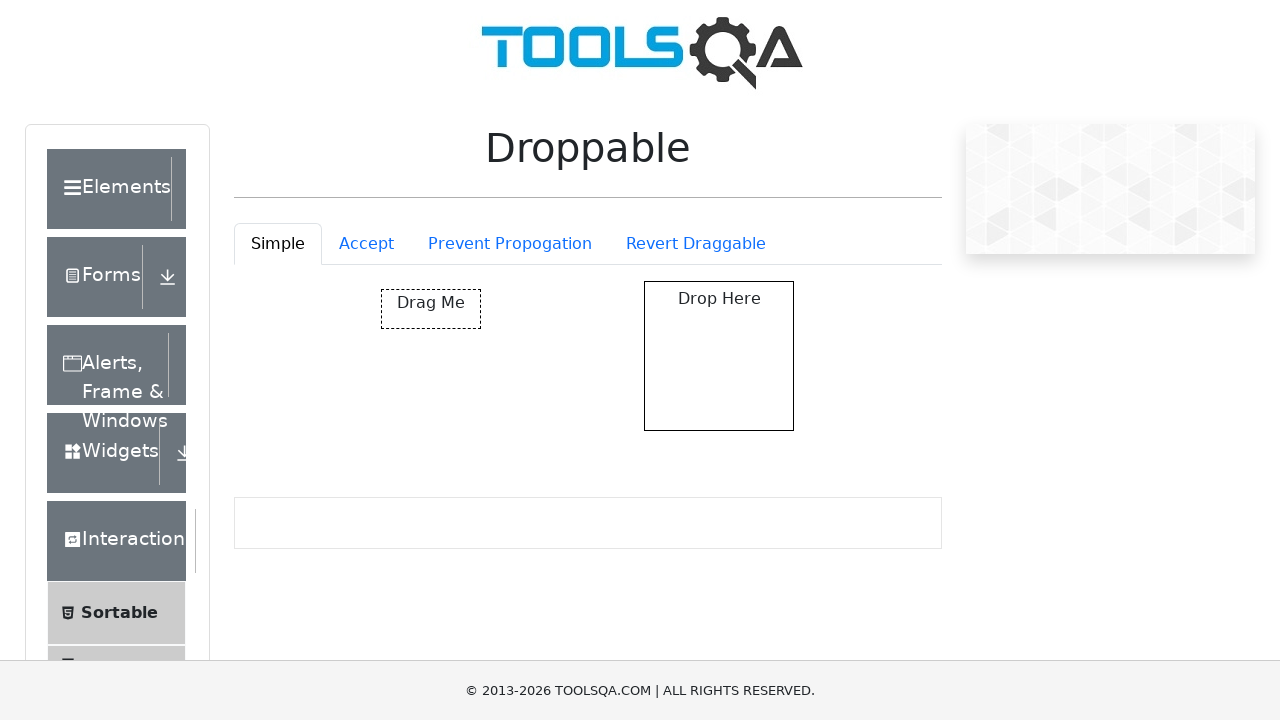

Located droppable element with id 'droppable'
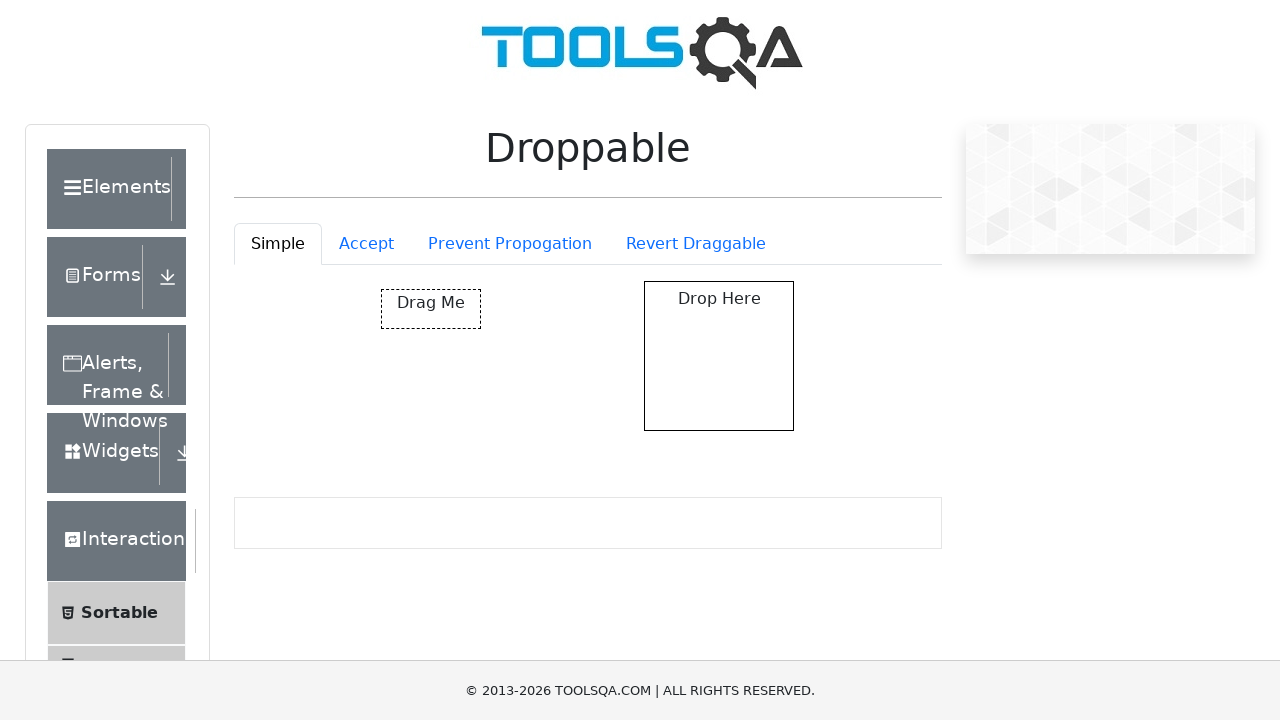

Dragged element from draggable to droppable zone at (719, 356)
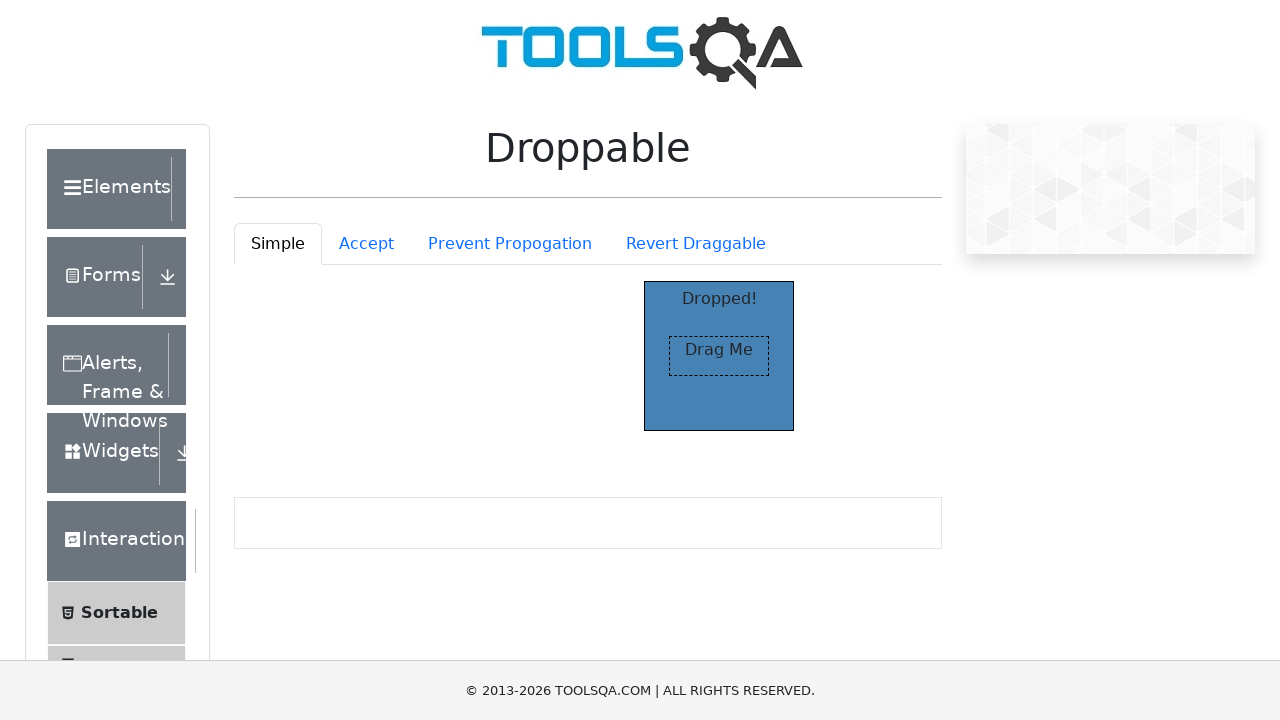

Waited 500ms for drop animation to complete
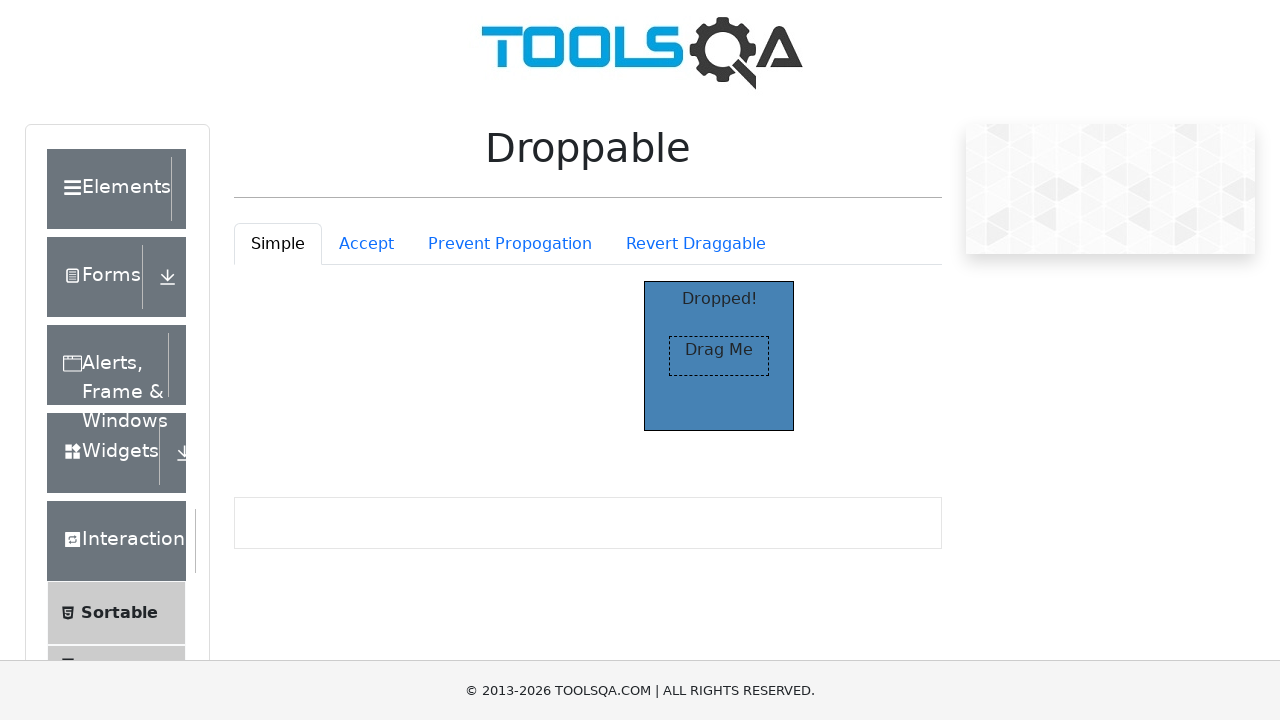

Located dropped element to verify text content
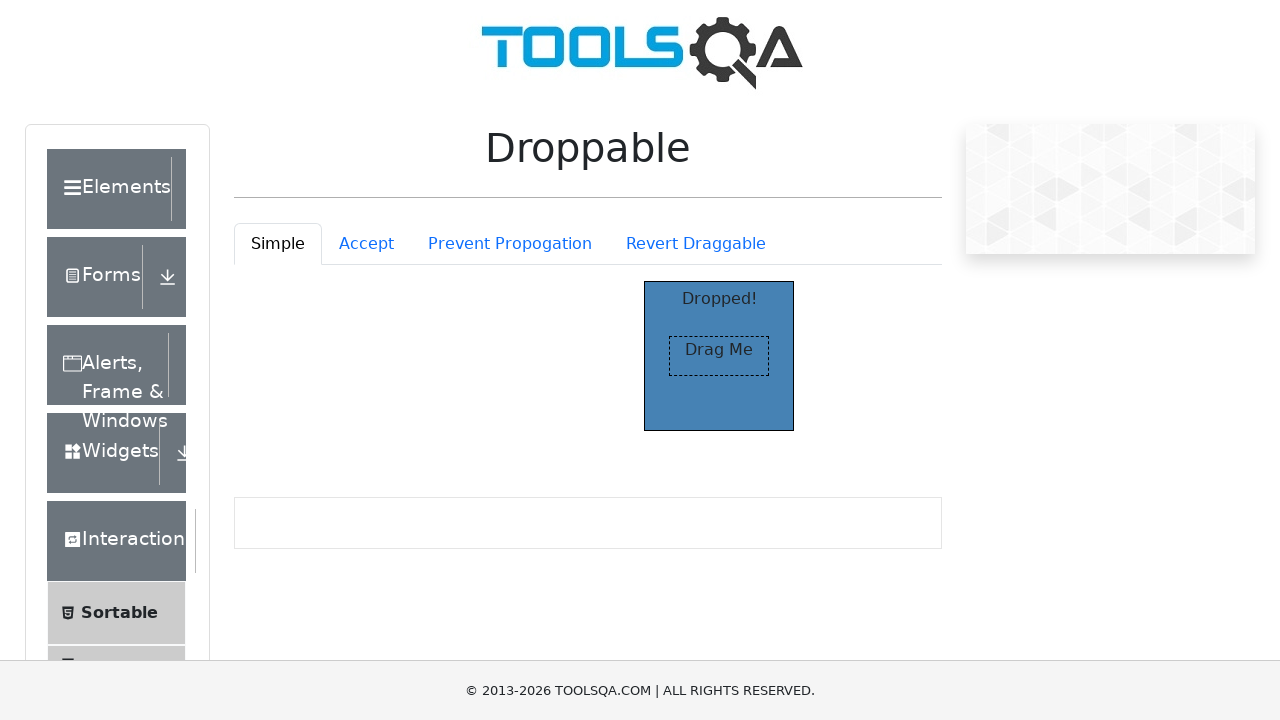

Verified that dropped element text changed to 'Dropped!'
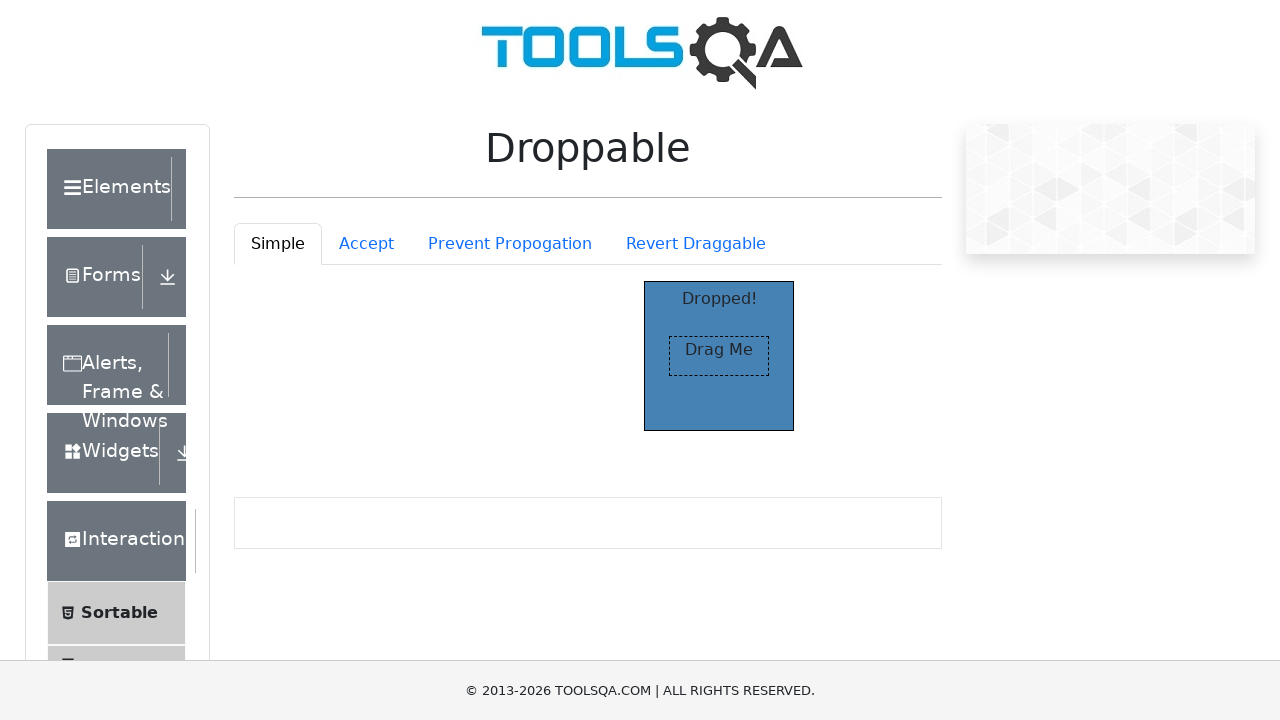

Located droppable element to verify background color
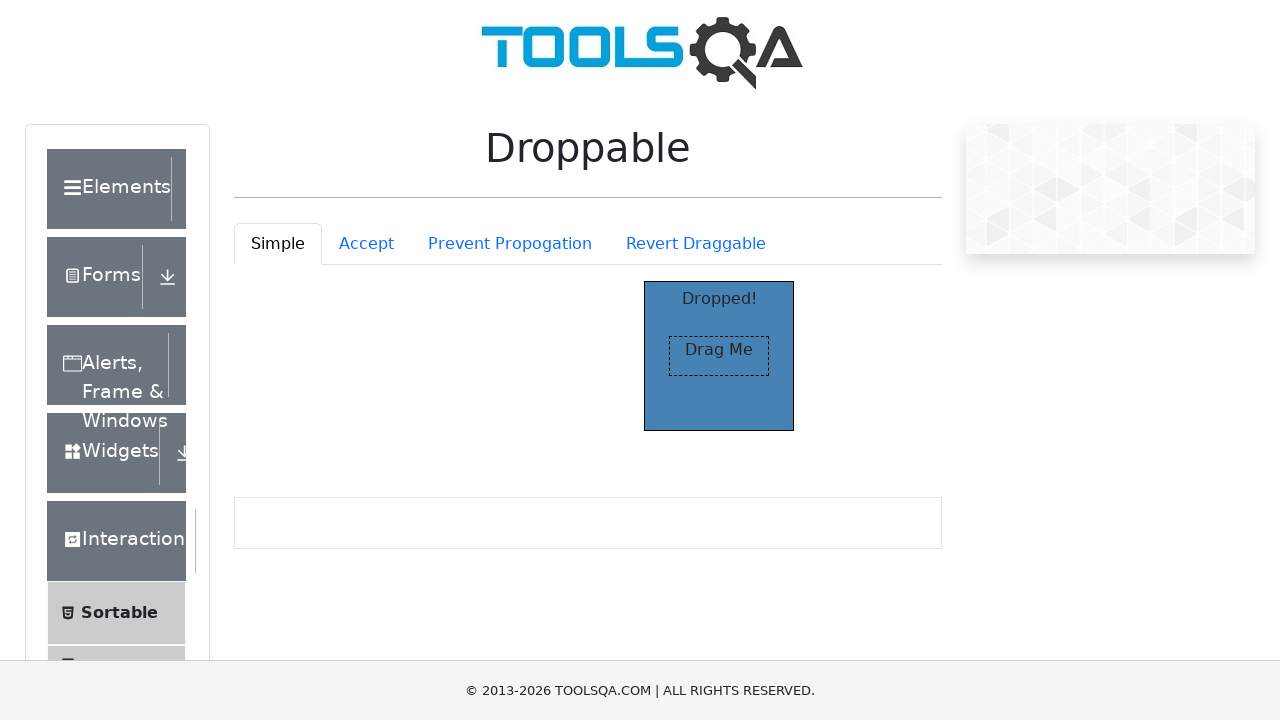

Retrieved computed background color of droppable element
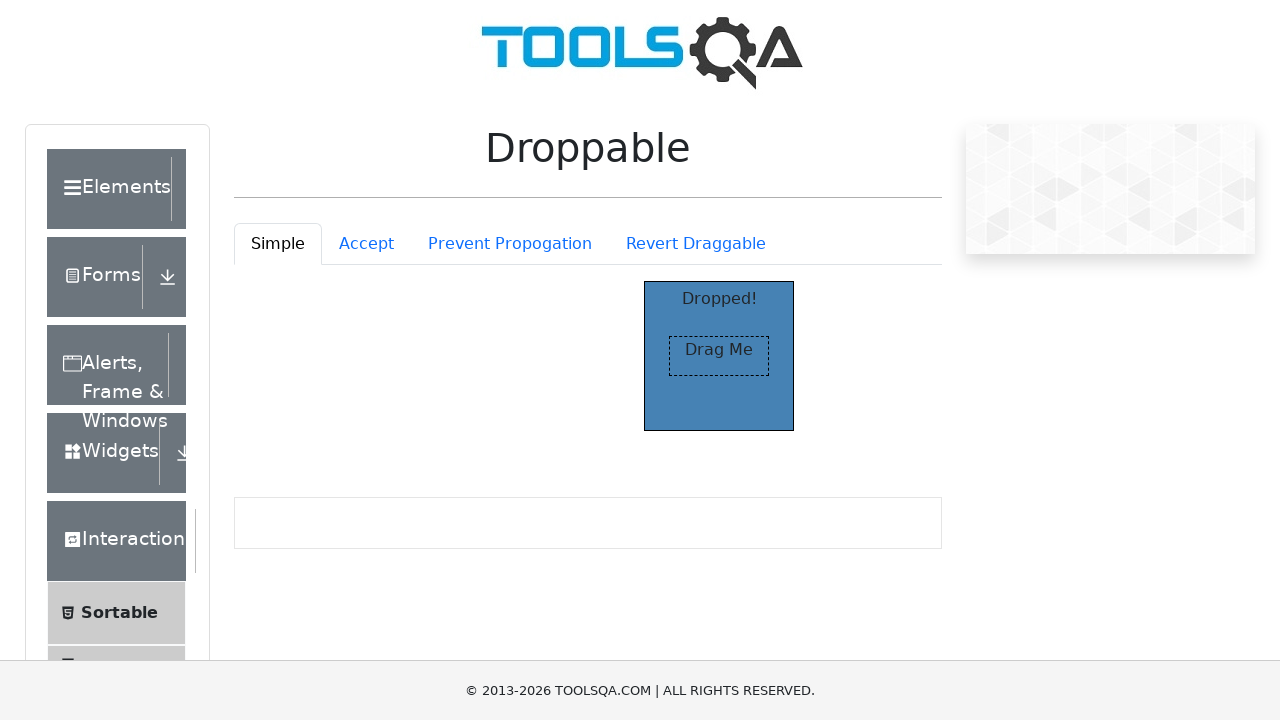

Verified that background color changed to rgb(70, 130, 180) (steel blue)
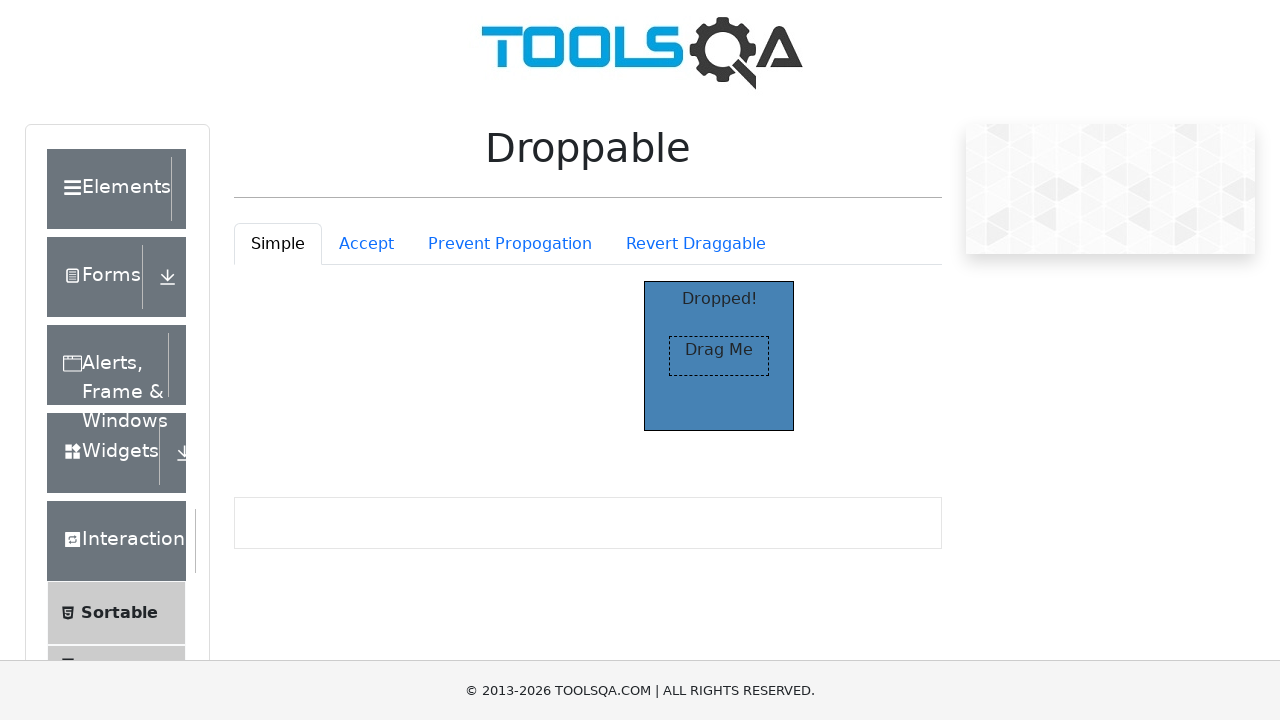

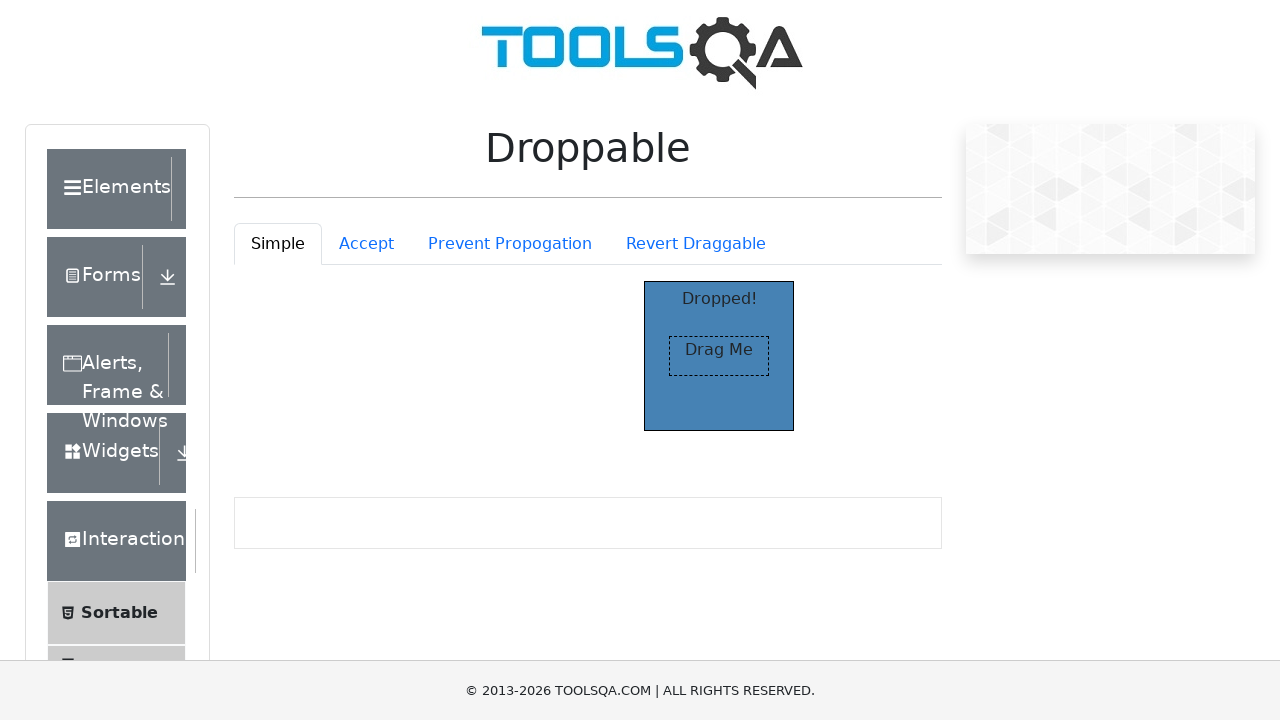